Tests marking all todo items as completed using the toggle all checkbox

Starting URL: https://demo.playwright.dev/todomvc

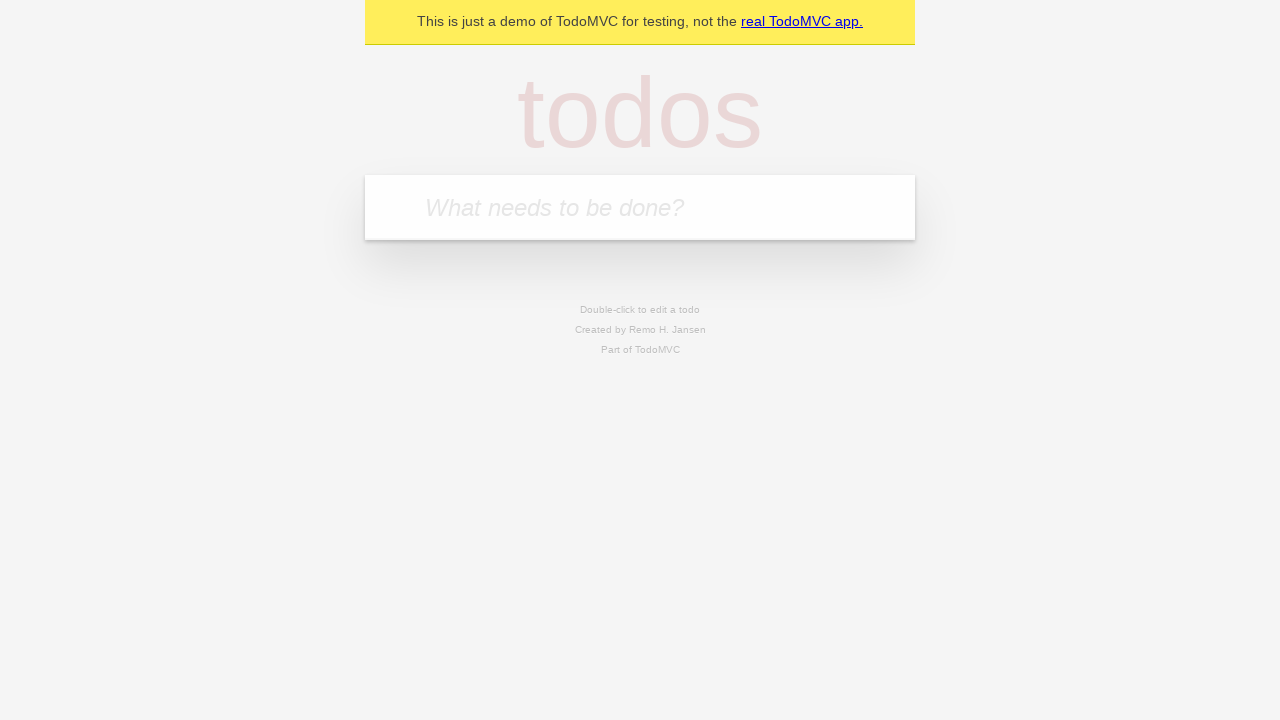

Filled first todo input with 'buy some cheese' on internal:attr=[placeholder="What needs to be done?"i]
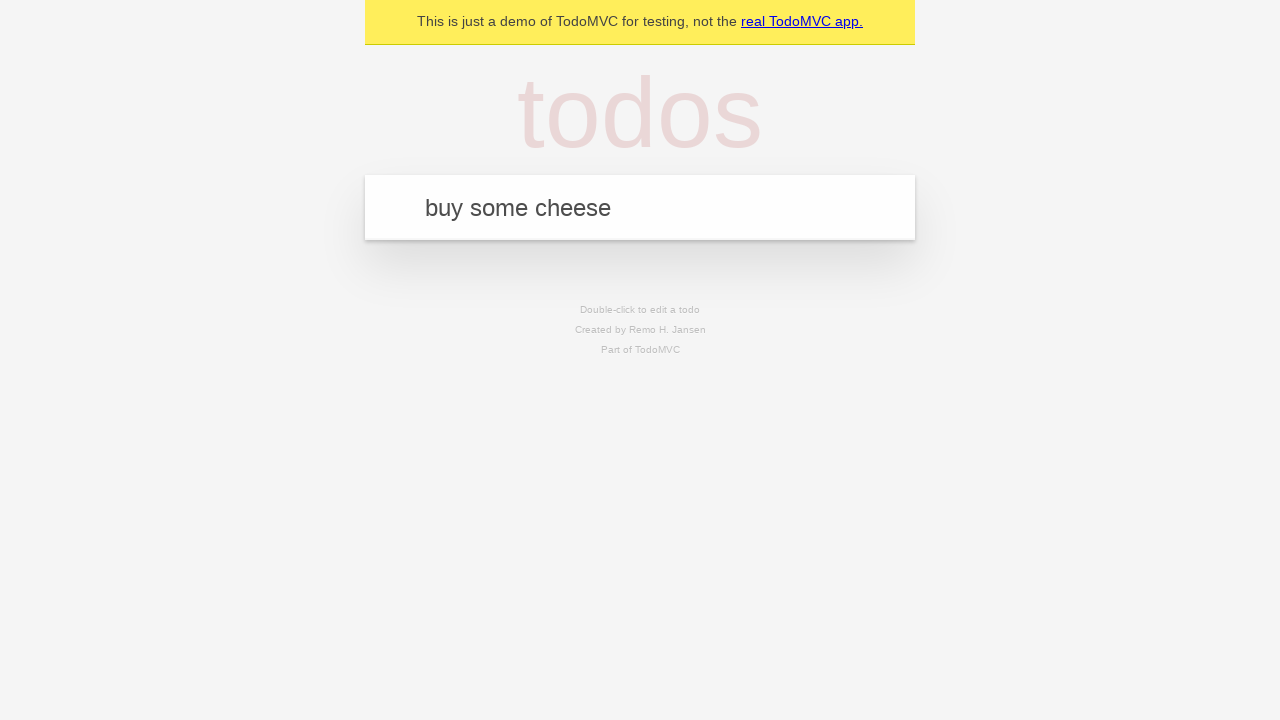

Pressed Enter to create first todo item on internal:attr=[placeholder="What needs to be done?"i]
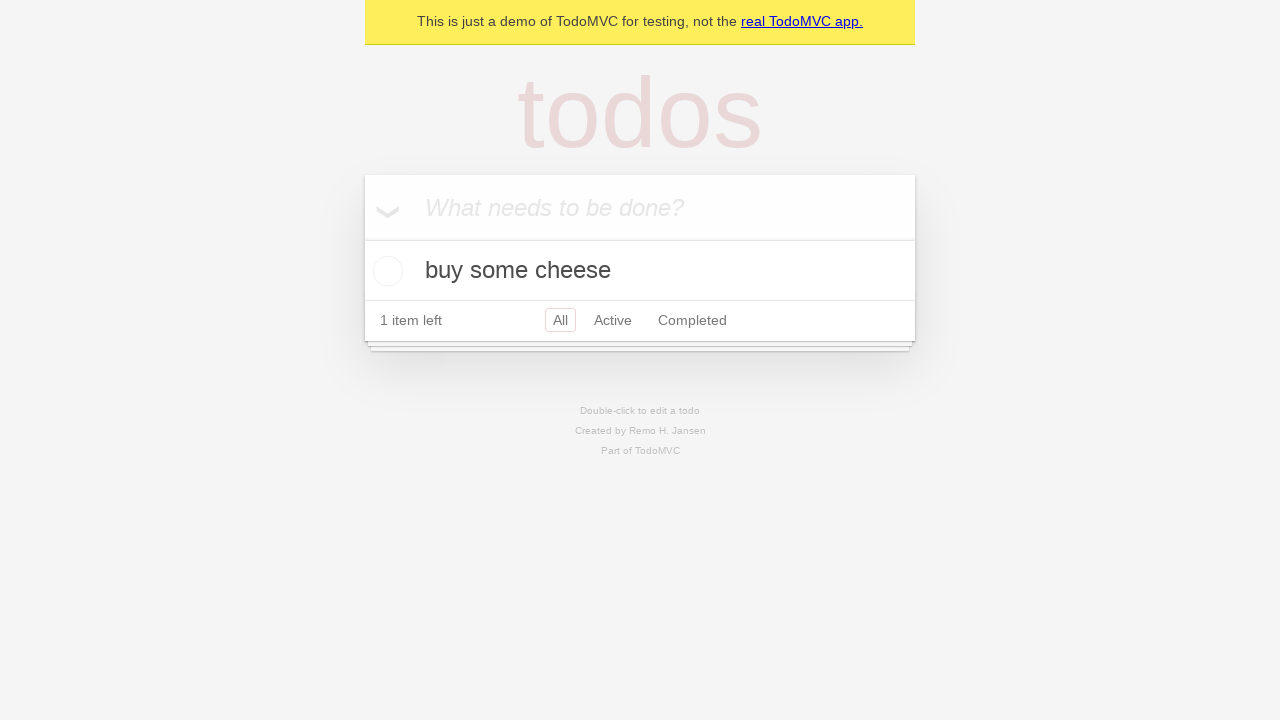

Filled second todo input with 'feed the cat' on internal:attr=[placeholder="What needs to be done?"i]
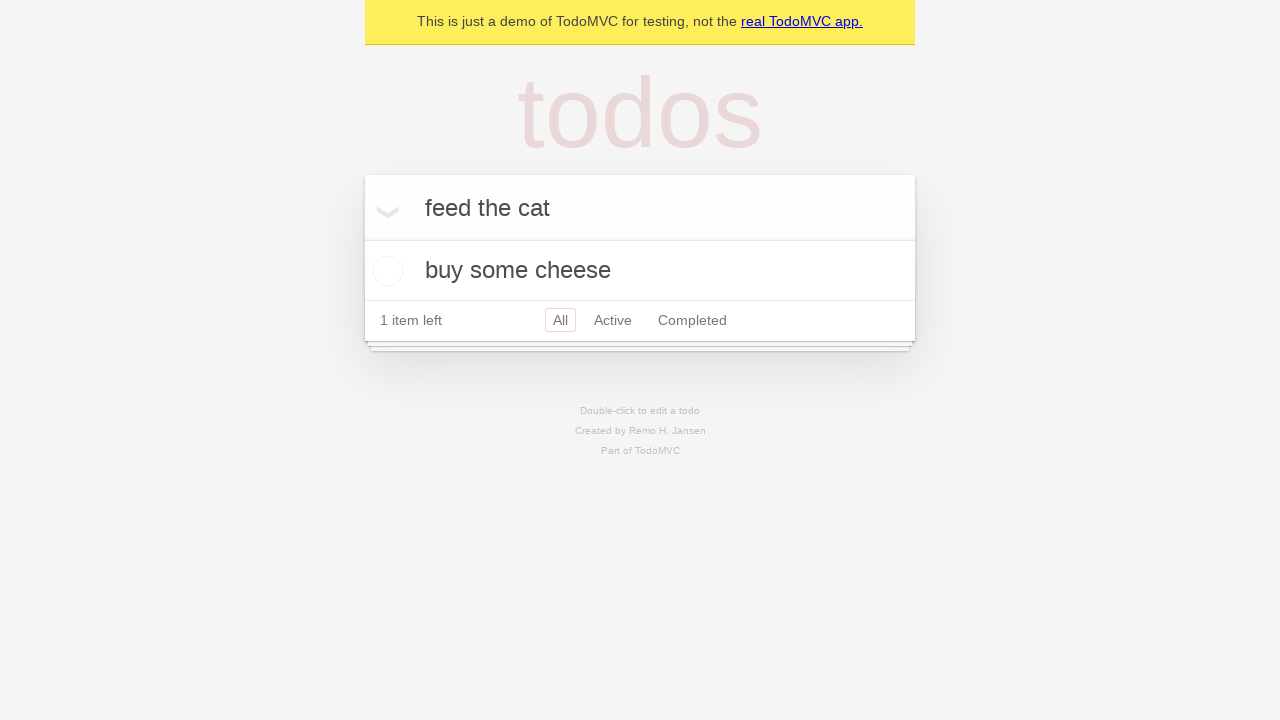

Pressed Enter to create second todo item on internal:attr=[placeholder="What needs to be done?"i]
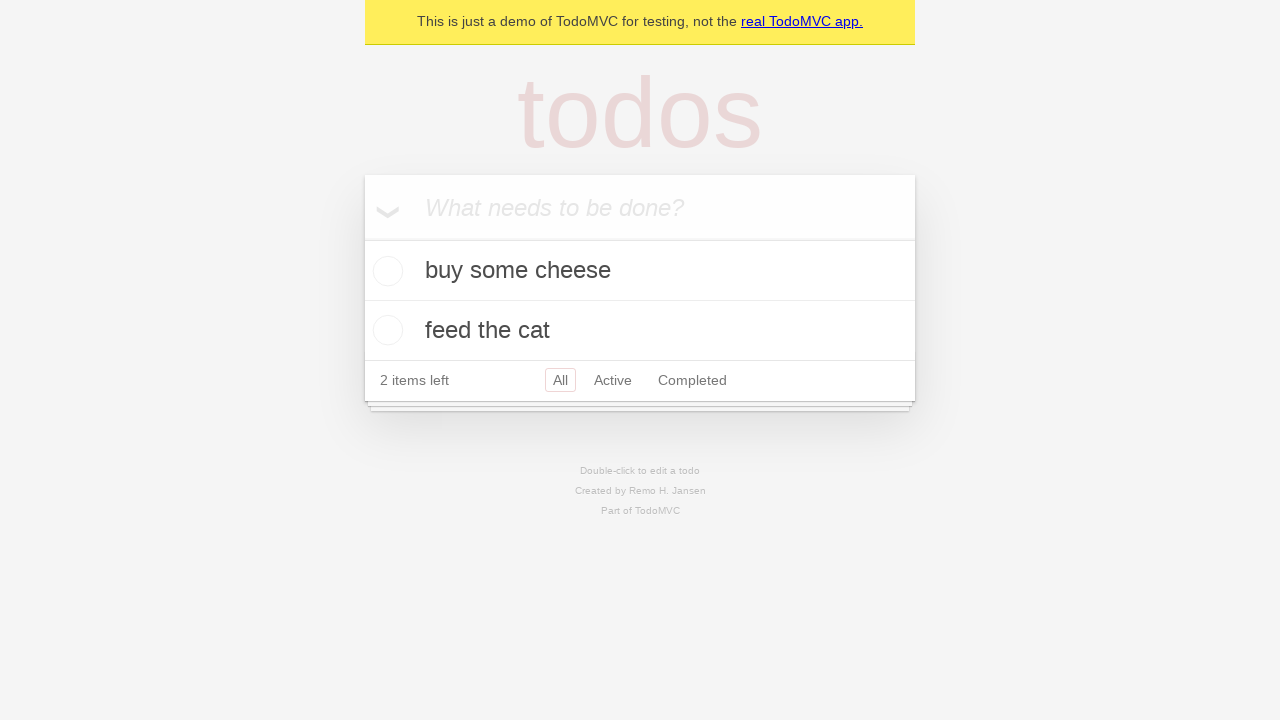

Filled third todo input with 'book a doctors appointment' on internal:attr=[placeholder="What needs to be done?"i]
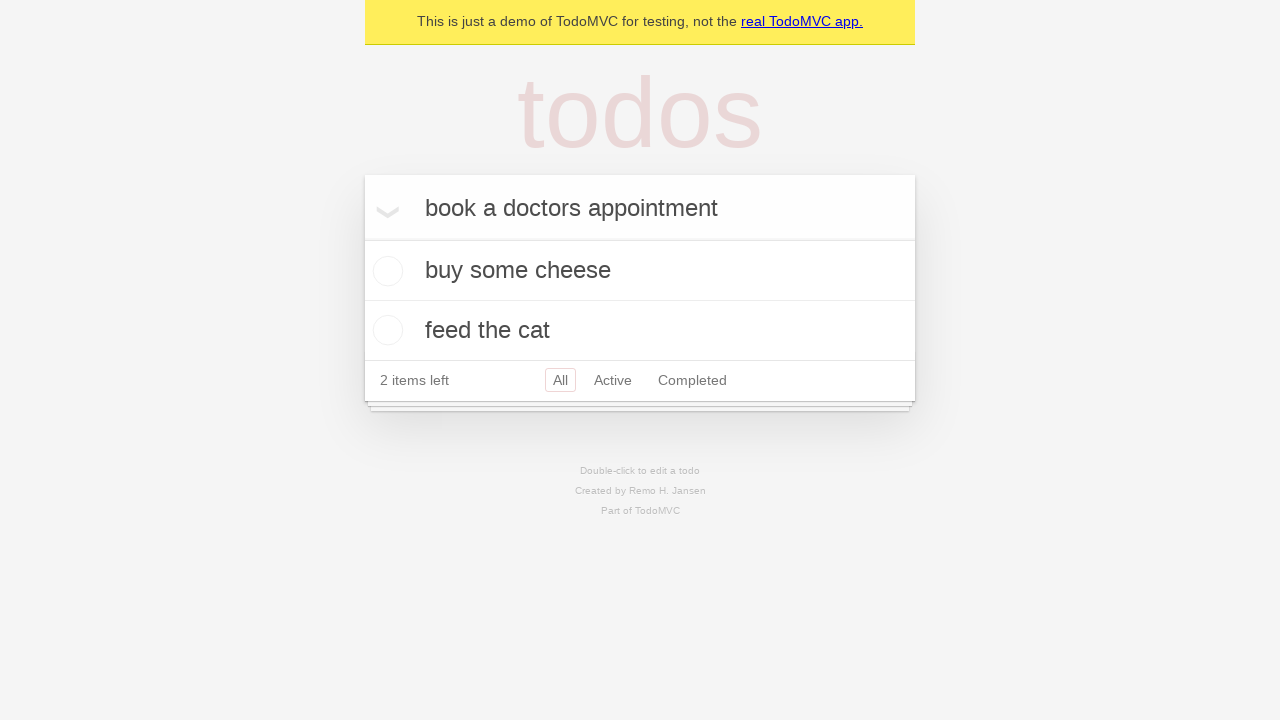

Pressed Enter to create third todo item on internal:attr=[placeholder="What needs to be done?"i]
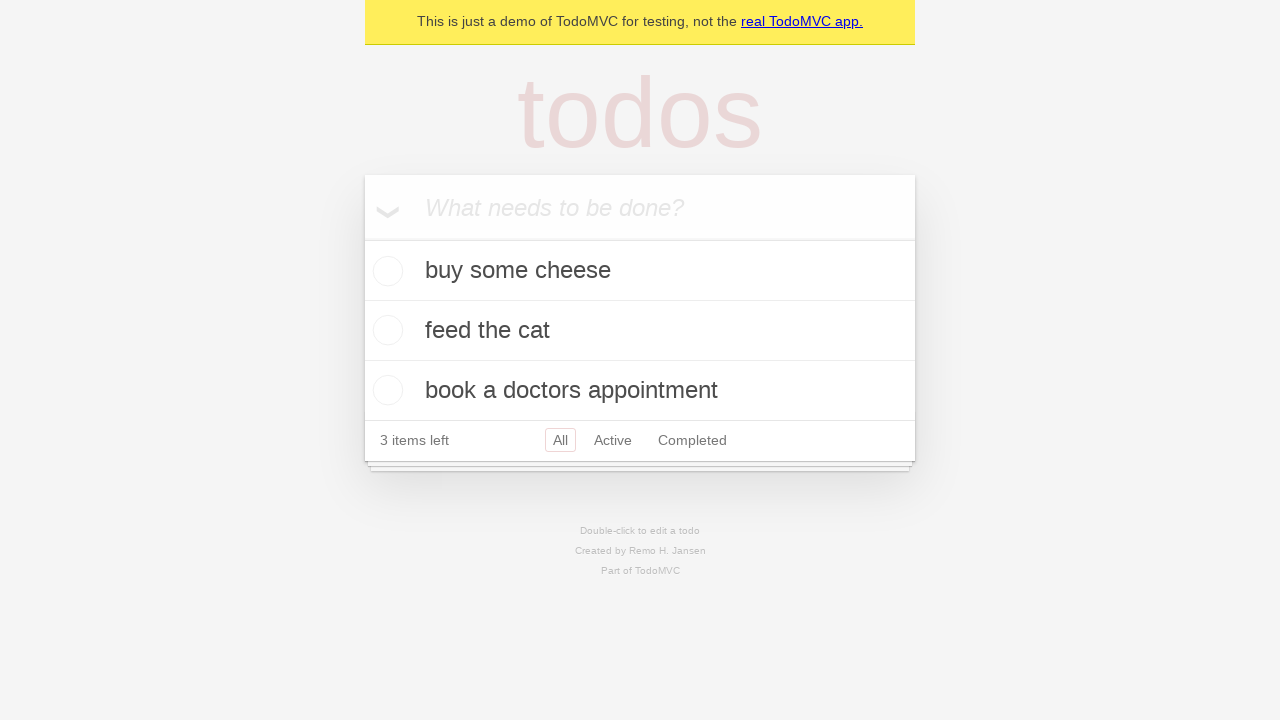

All three todo items created and loaded
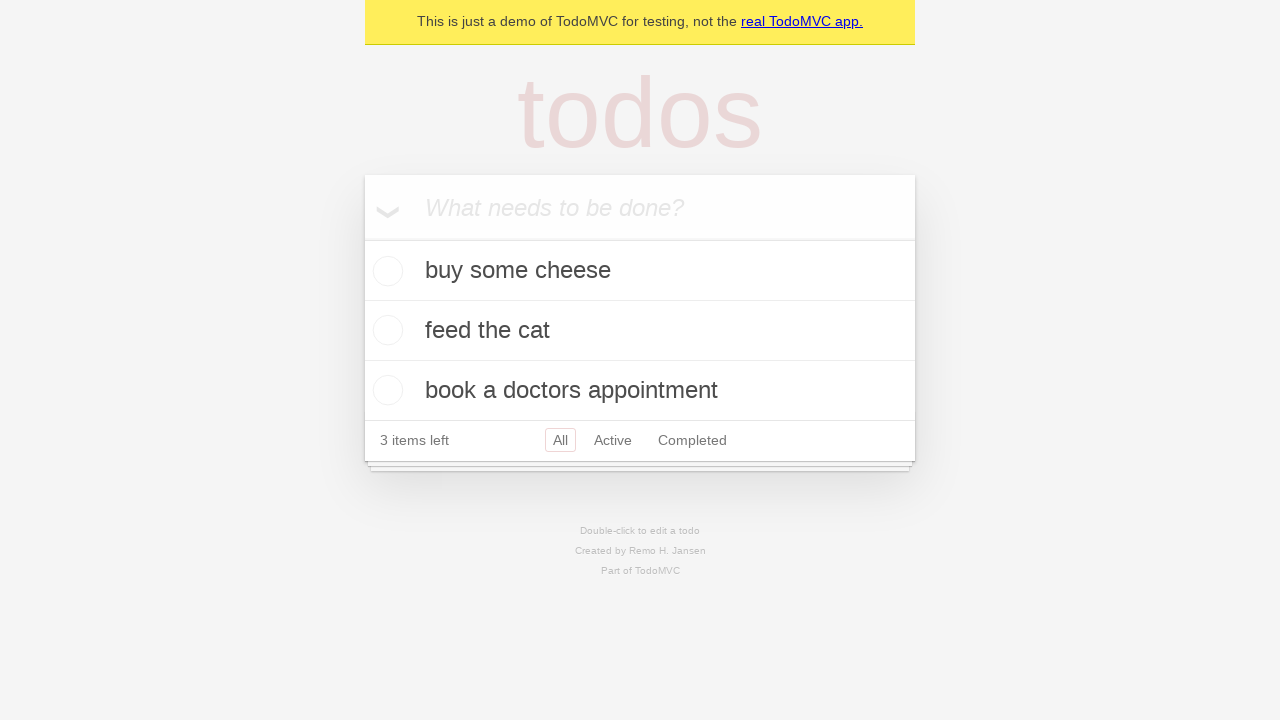

Clicked 'Mark all as complete' checkbox at (362, 238) on internal:label="Mark all as complete"i
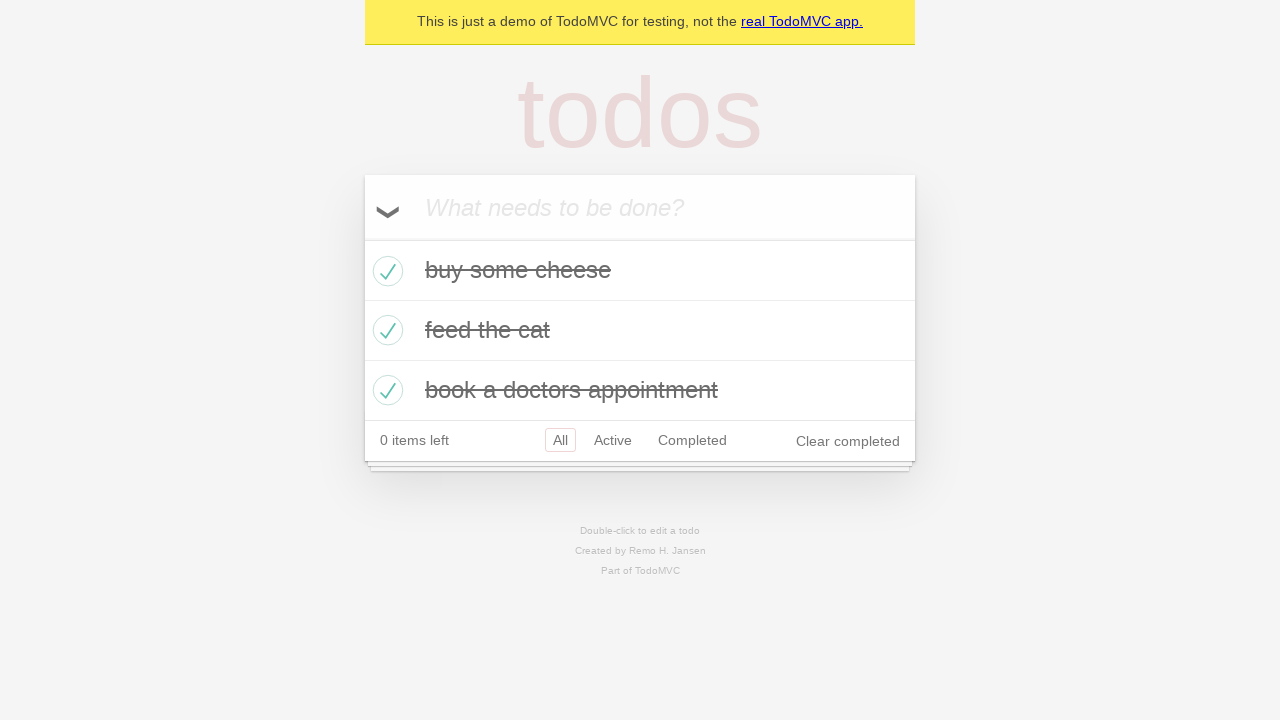

All todo items marked as completed
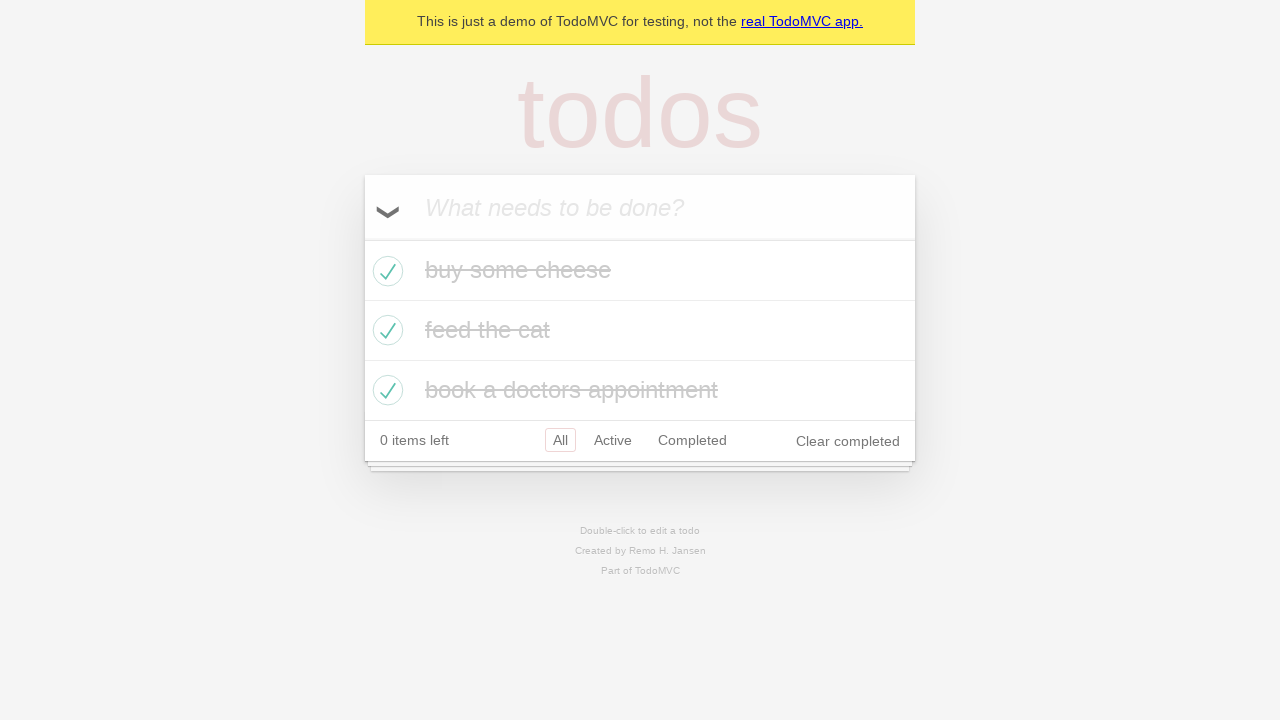

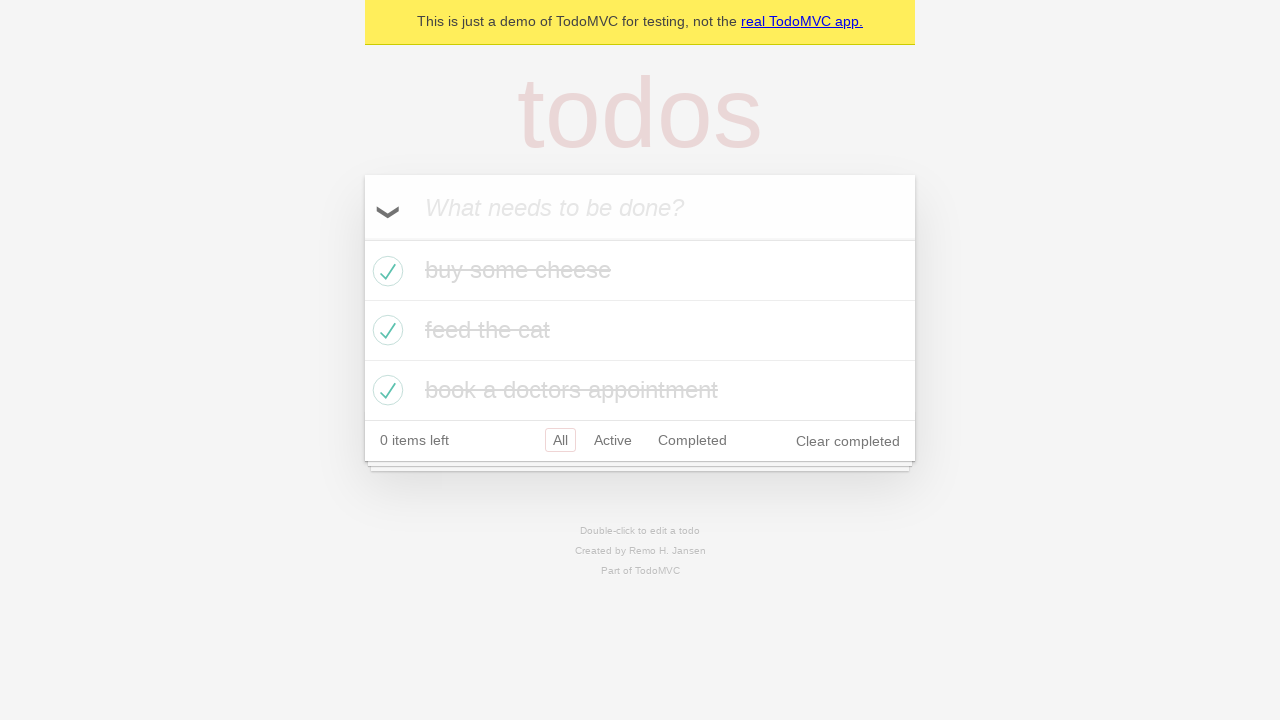